Tests drag and drop functionality on jQuery UI demo page by dragging an element to a drop zone

Starting URL: https://jqueryui.com/droppable

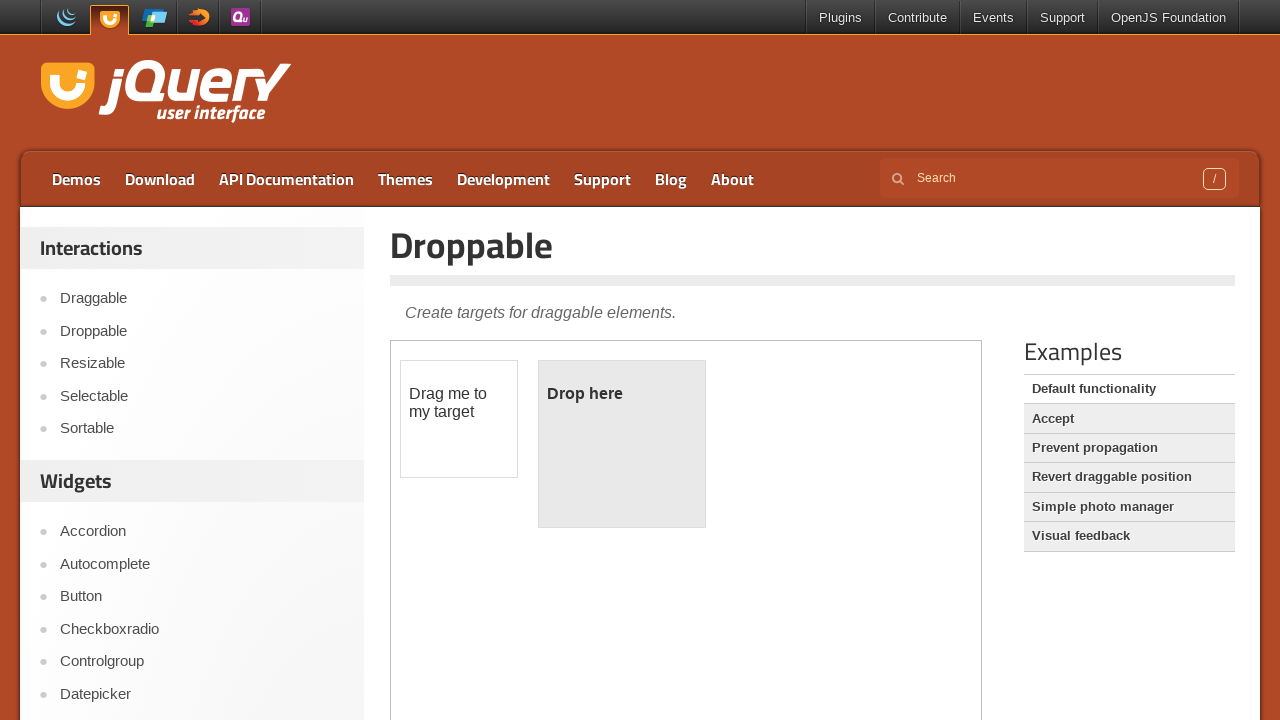

Located the iframe containing the drag and drop demo
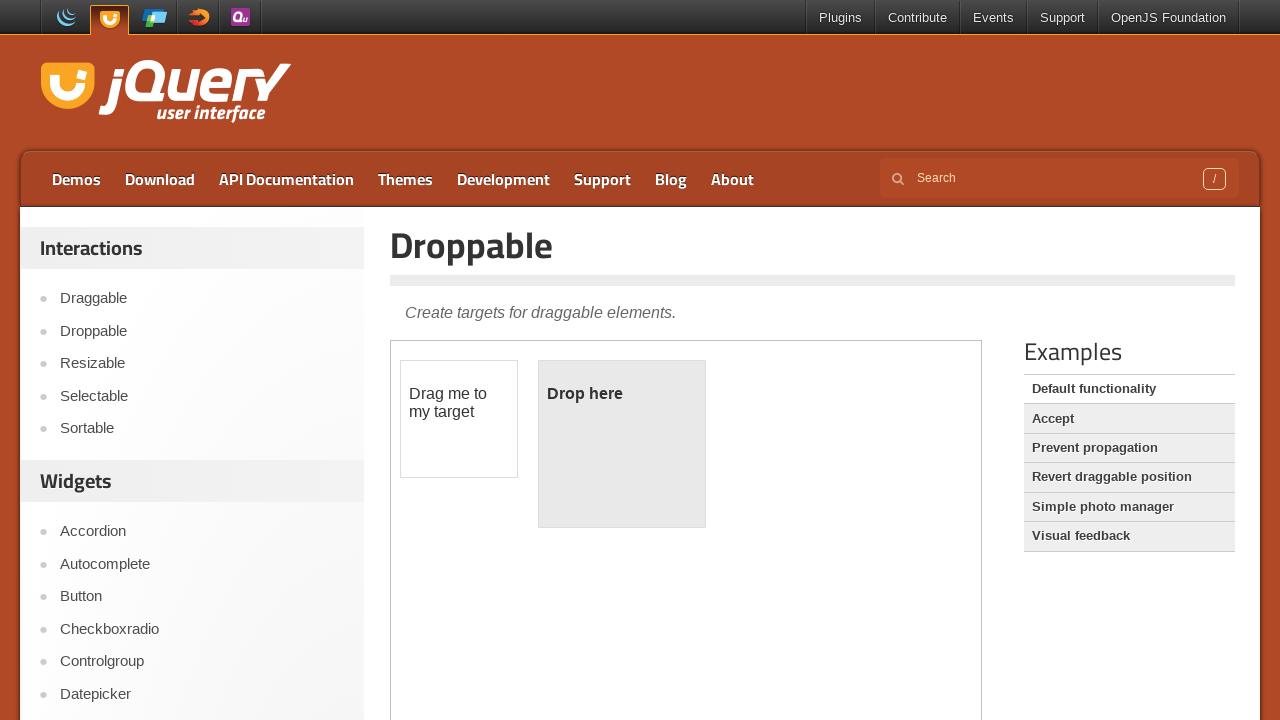

Located the draggable element 'Drag me to my target'
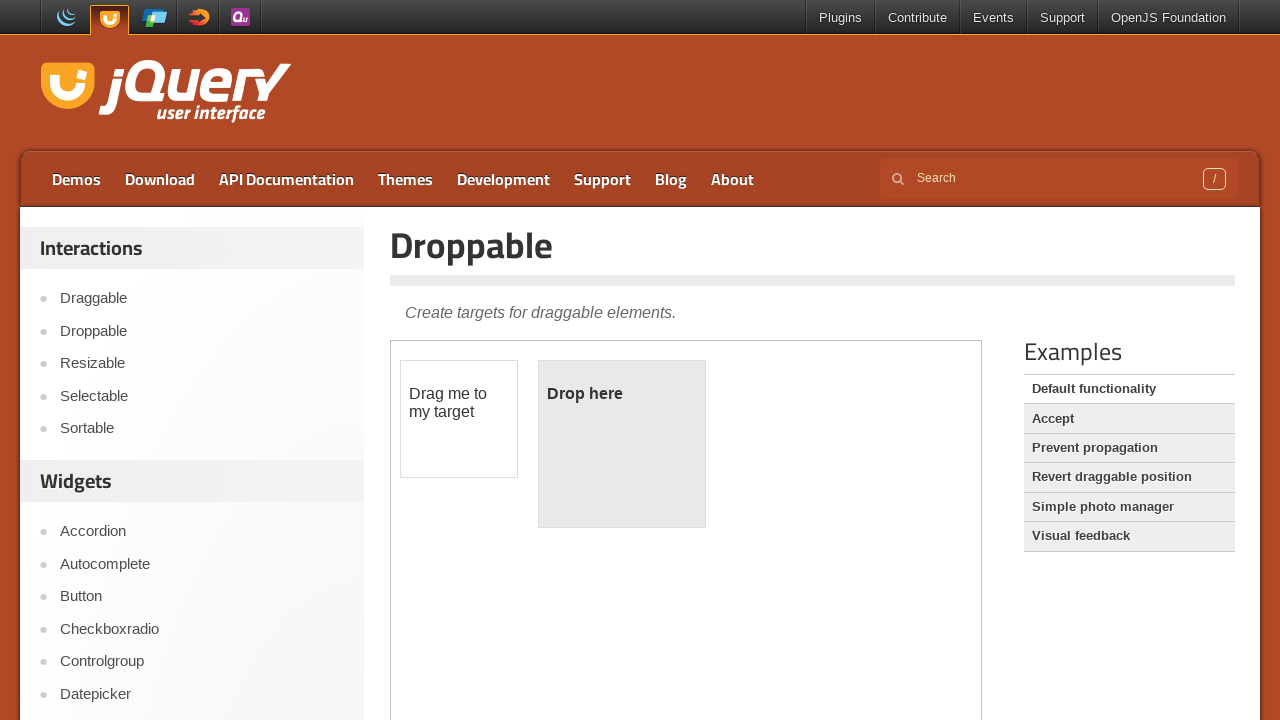

Located the drop zone element
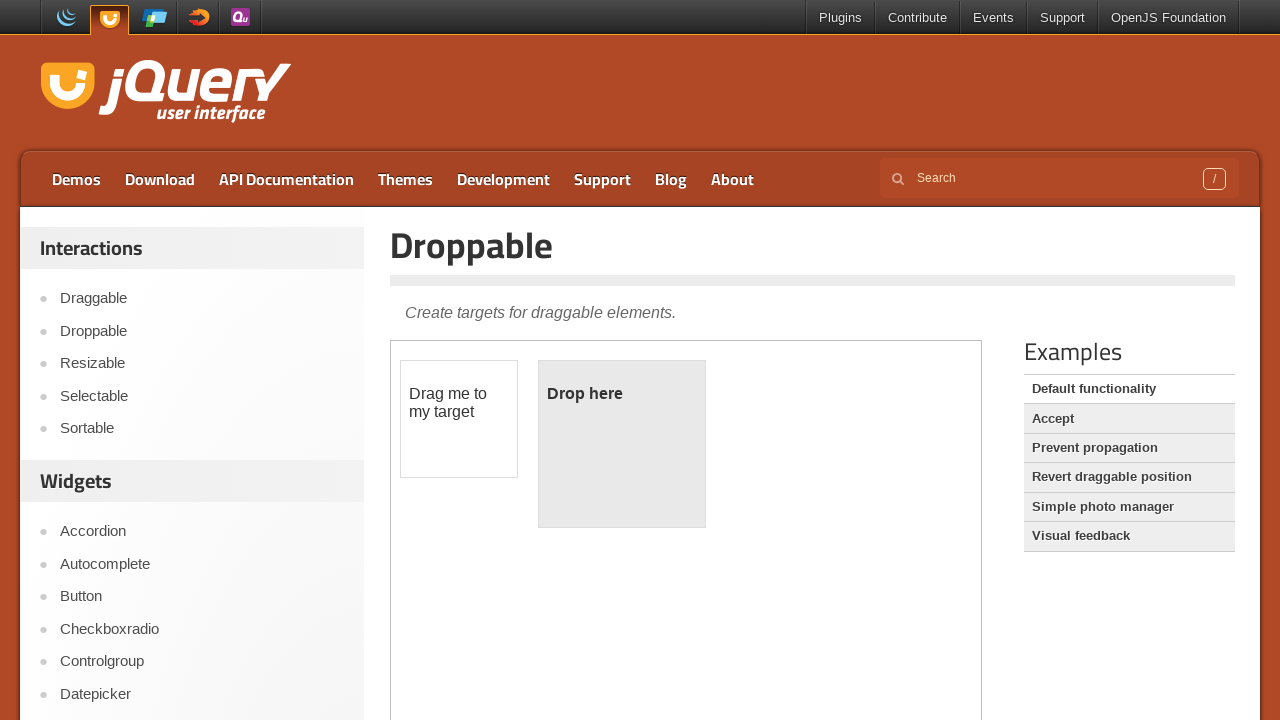

Dragged the element to the drop zone at (622, 444)
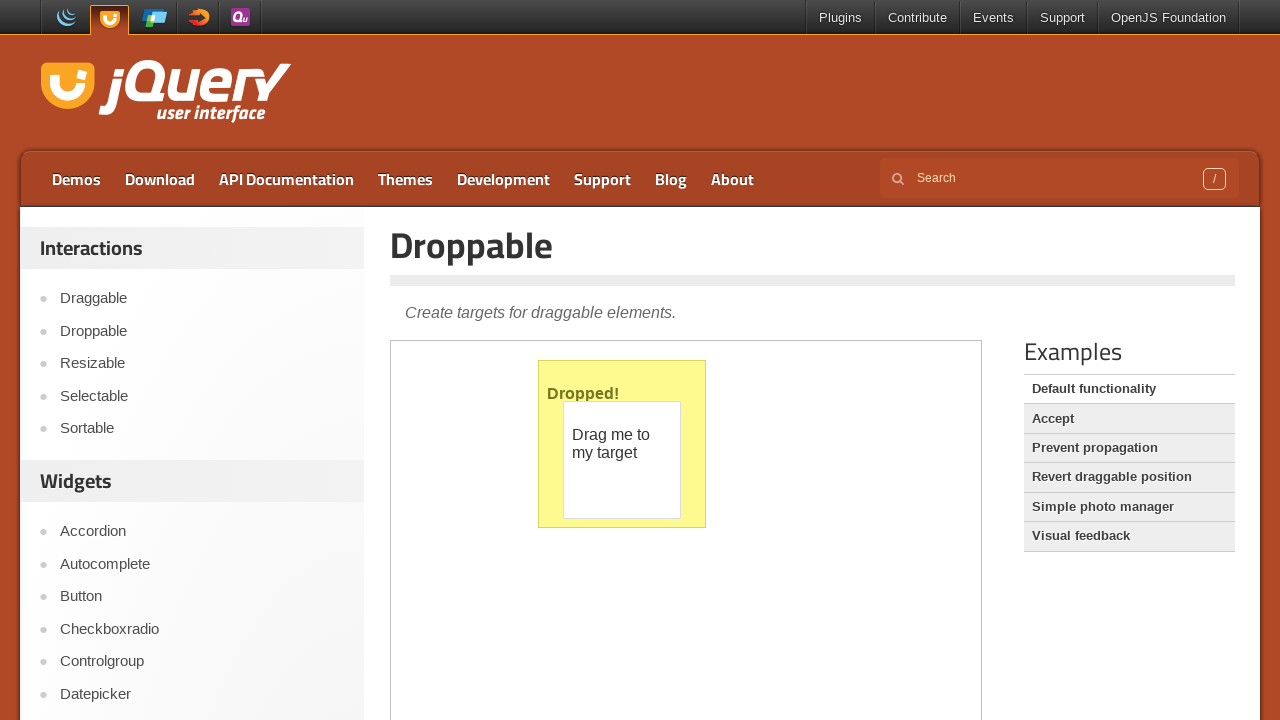

Verified the drop zone has accepted the dragged element
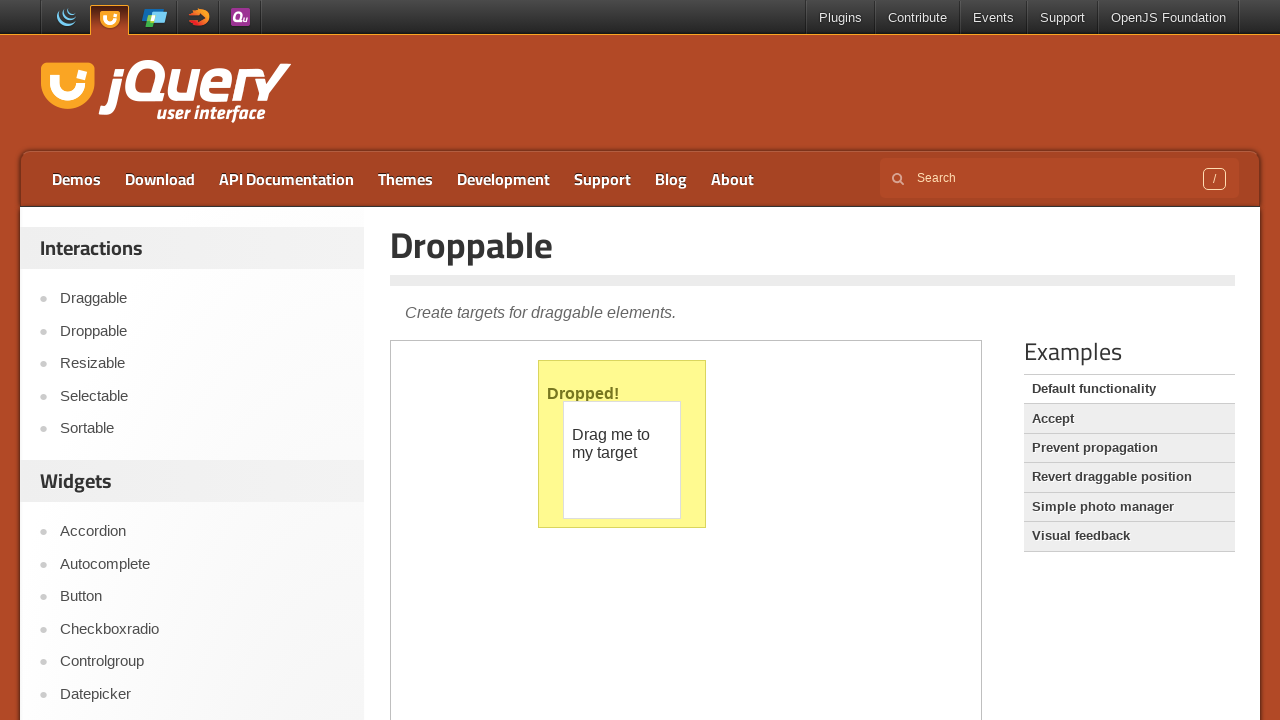

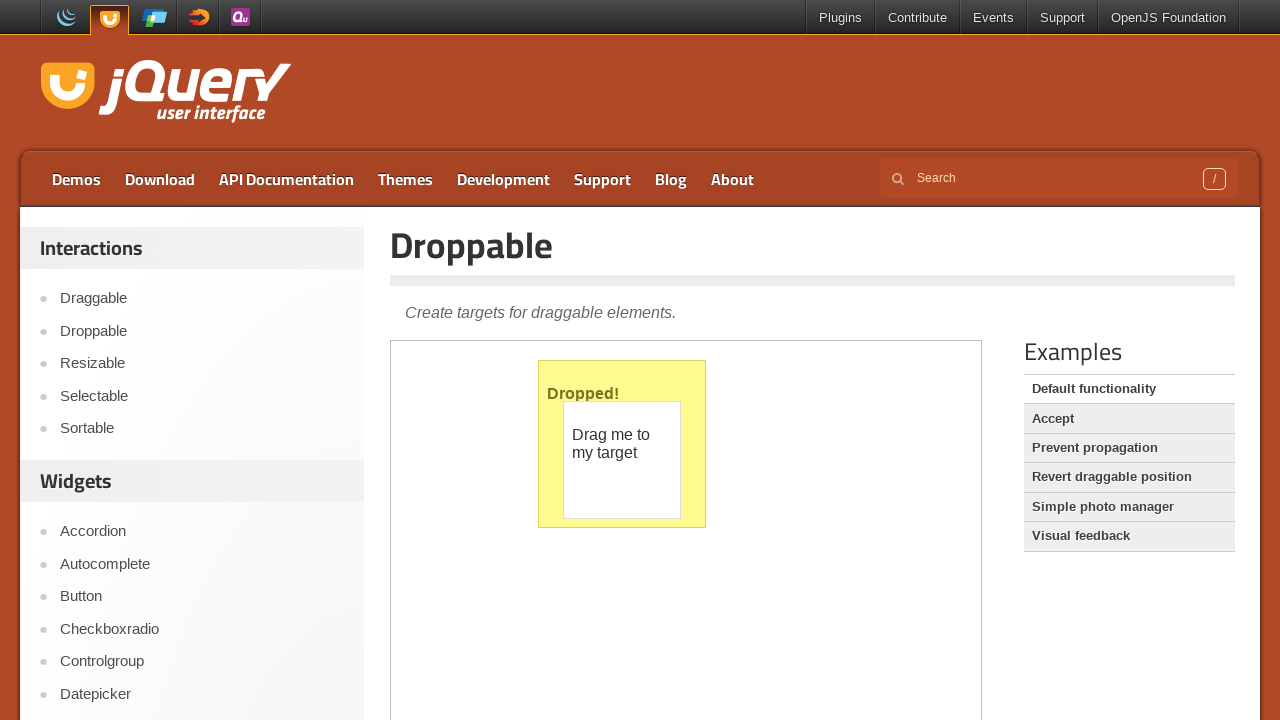